Tests clearing the complete state of all items by checking then unchecking the toggle all checkbox

Starting URL: https://demo.playwright.dev/todomvc

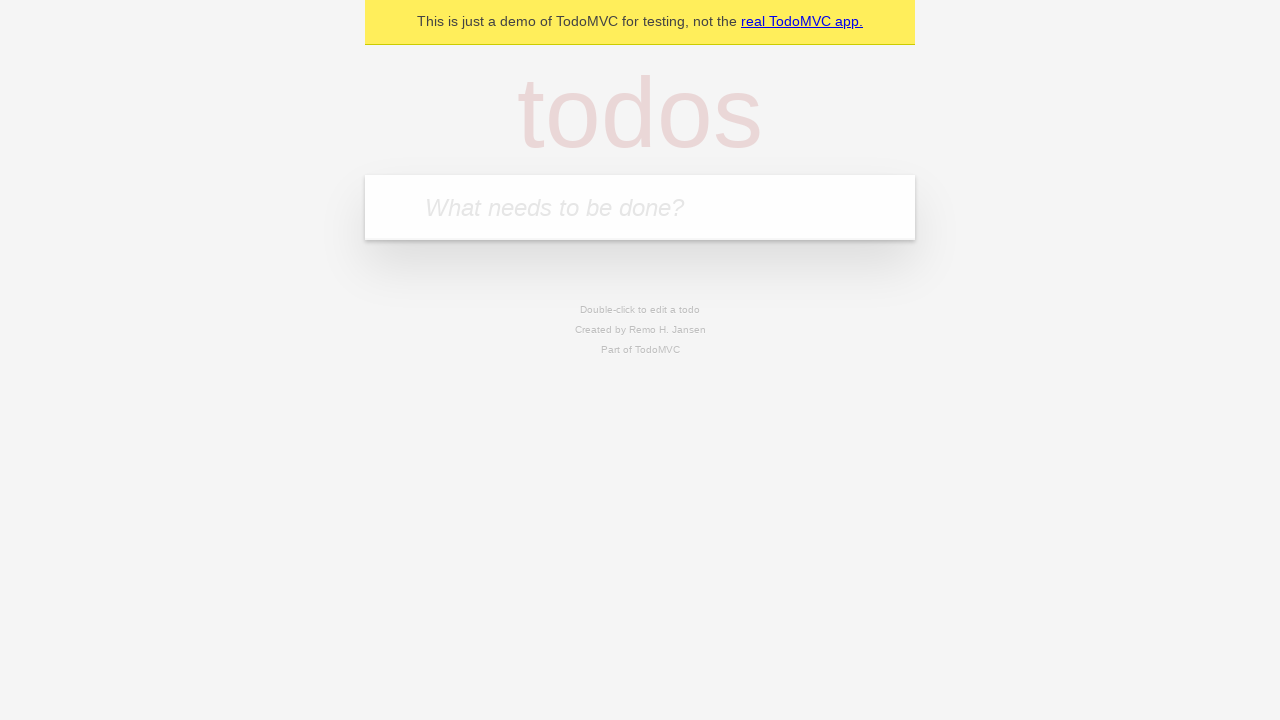

Filled todo input with 'buy some cheese' on internal:attr=[placeholder="What needs to be done?"i]
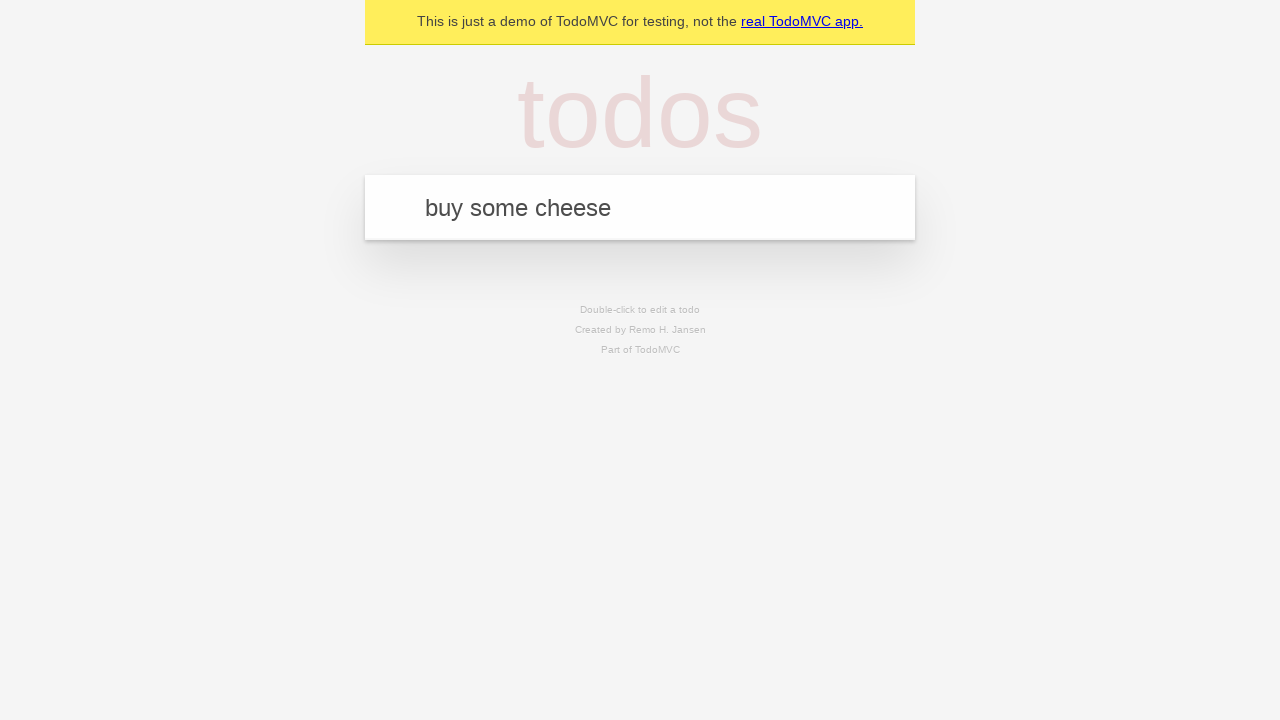

Pressed Enter to add 'buy some cheese' to todo list on internal:attr=[placeholder="What needs to be done?"i]
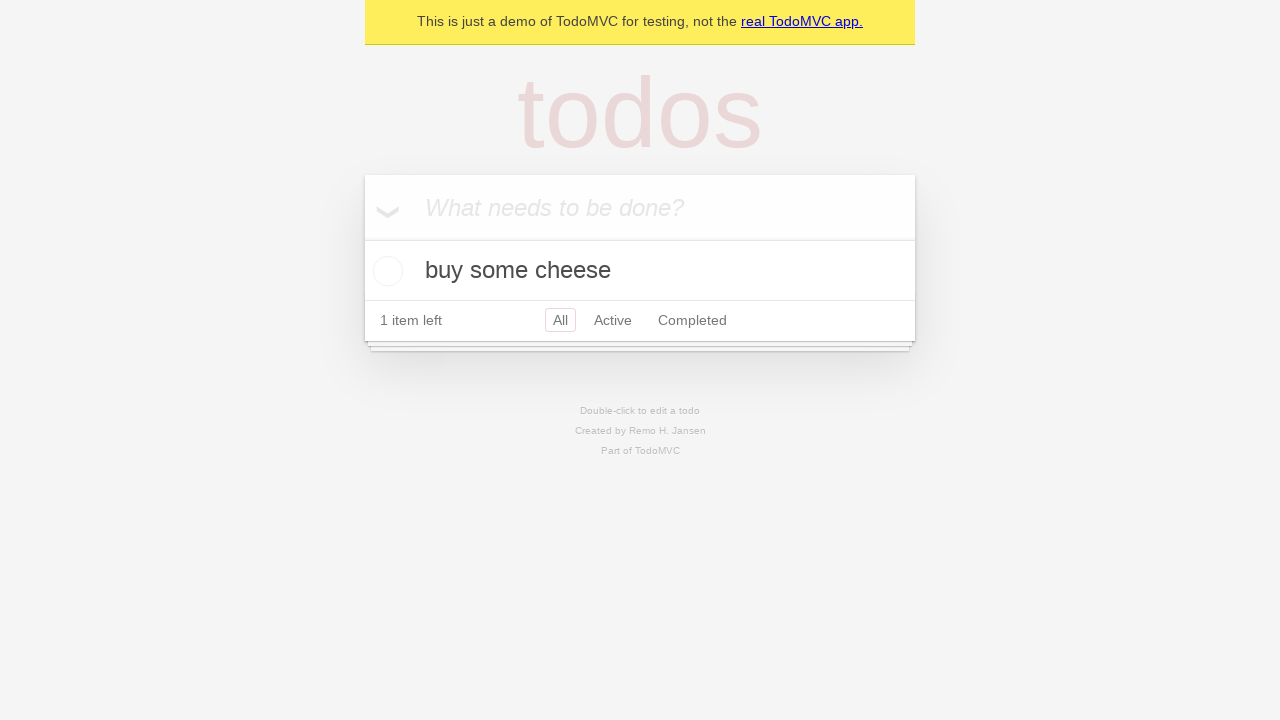

Filled todo input with 'feed the cat' on internal:attr=[placeholder="What needs to be done?"i]
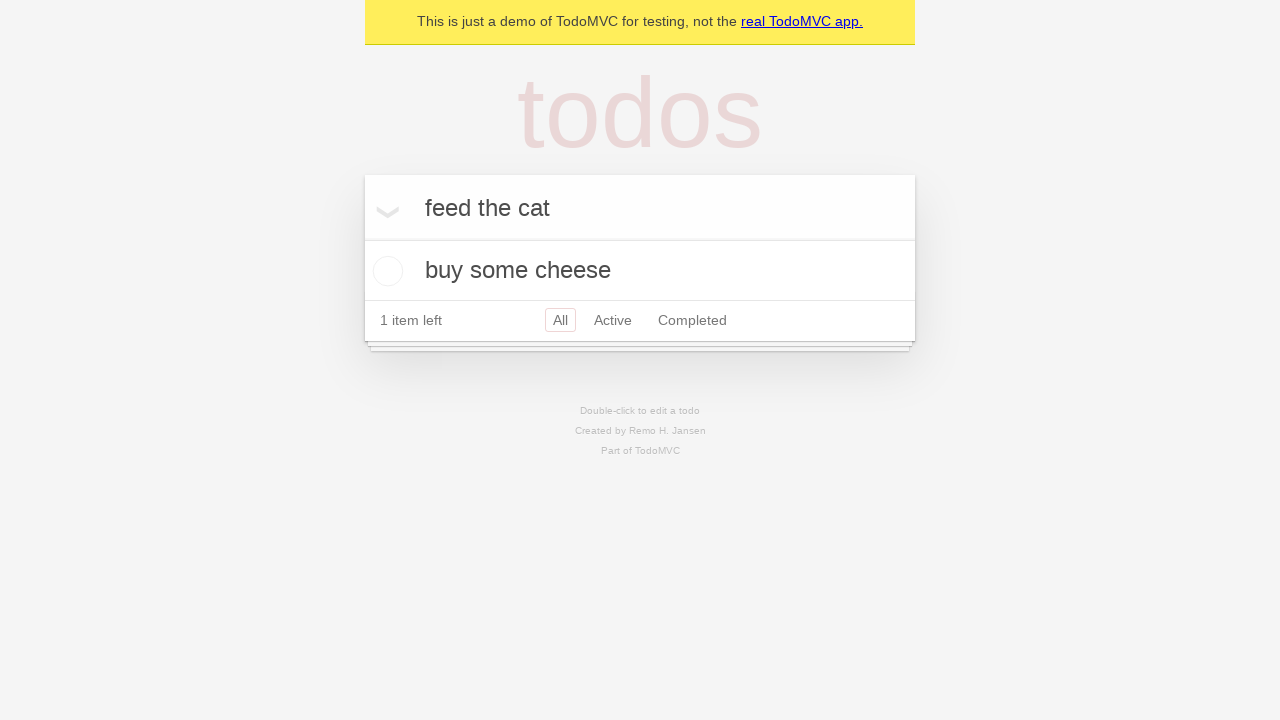

Pressed Enter to add 'feed the cat' to todo list on internal:attr=[placeholder="What needs to be done?"i]
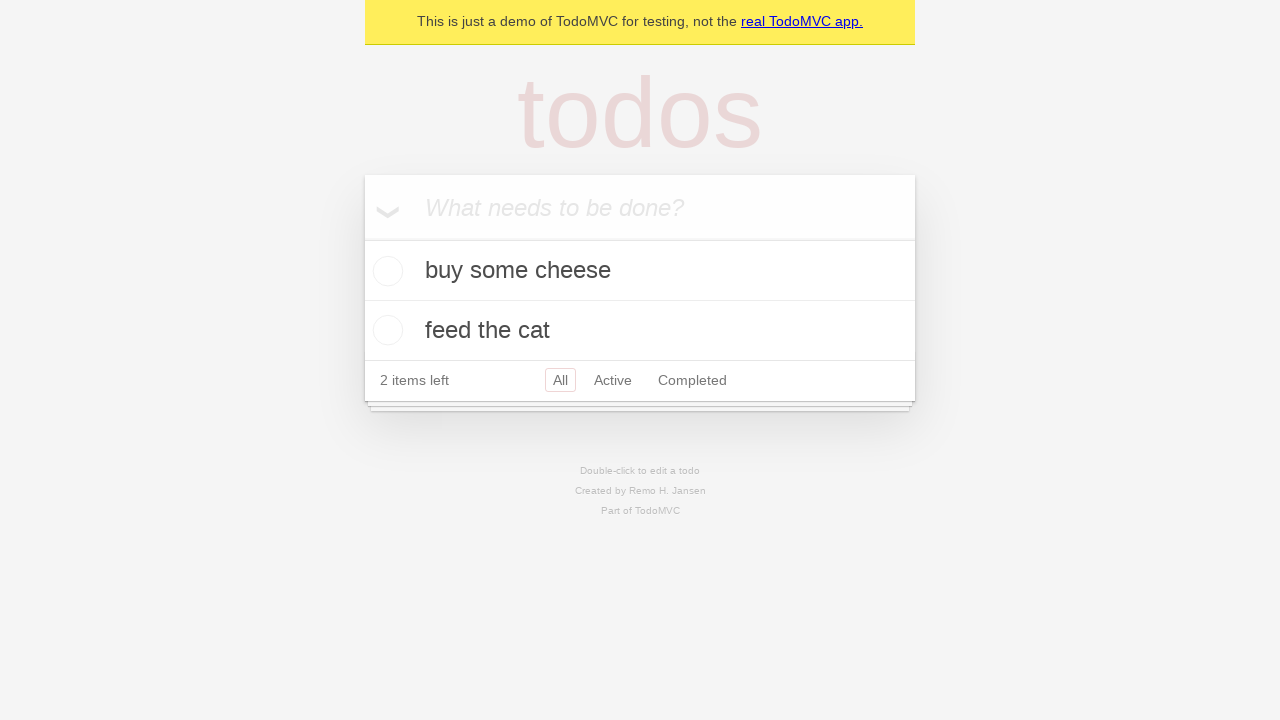

Filled todo input with 'book a doctors appointment' on internal:attr=[placeholder="What needs to be done?"i]
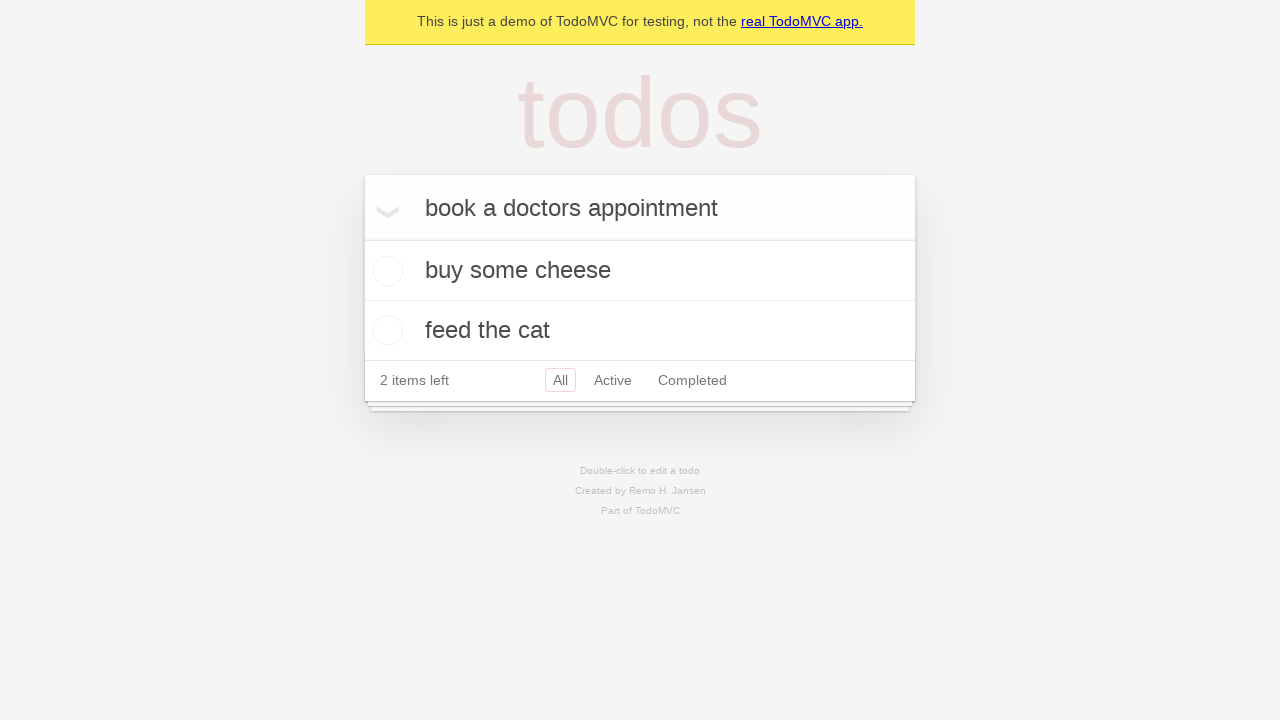

Pressed Enter to add 'book a doctors appointment' to todo list on internal:attr=[placeholder="What needs to be done?"i]
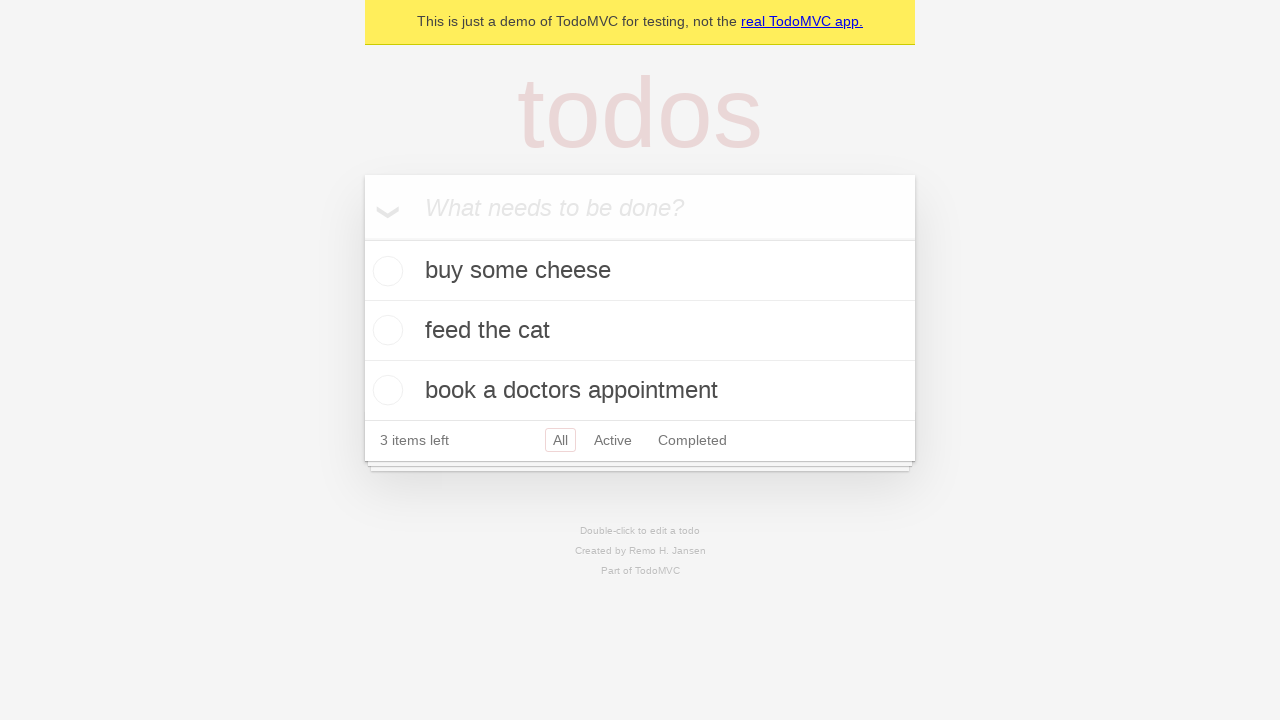

Located the toggle all checkbox
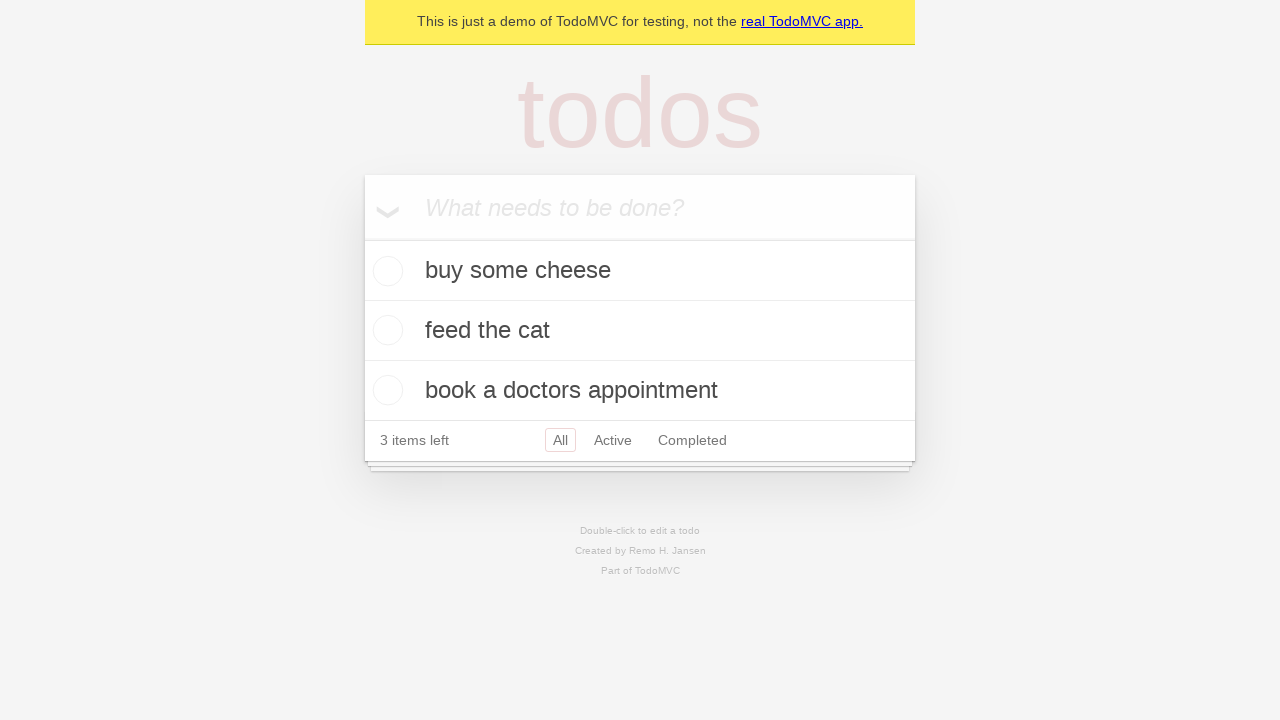

Checked toggle all to mark all items as complete at (362, 238) on internal:label="Mark all as complete"i
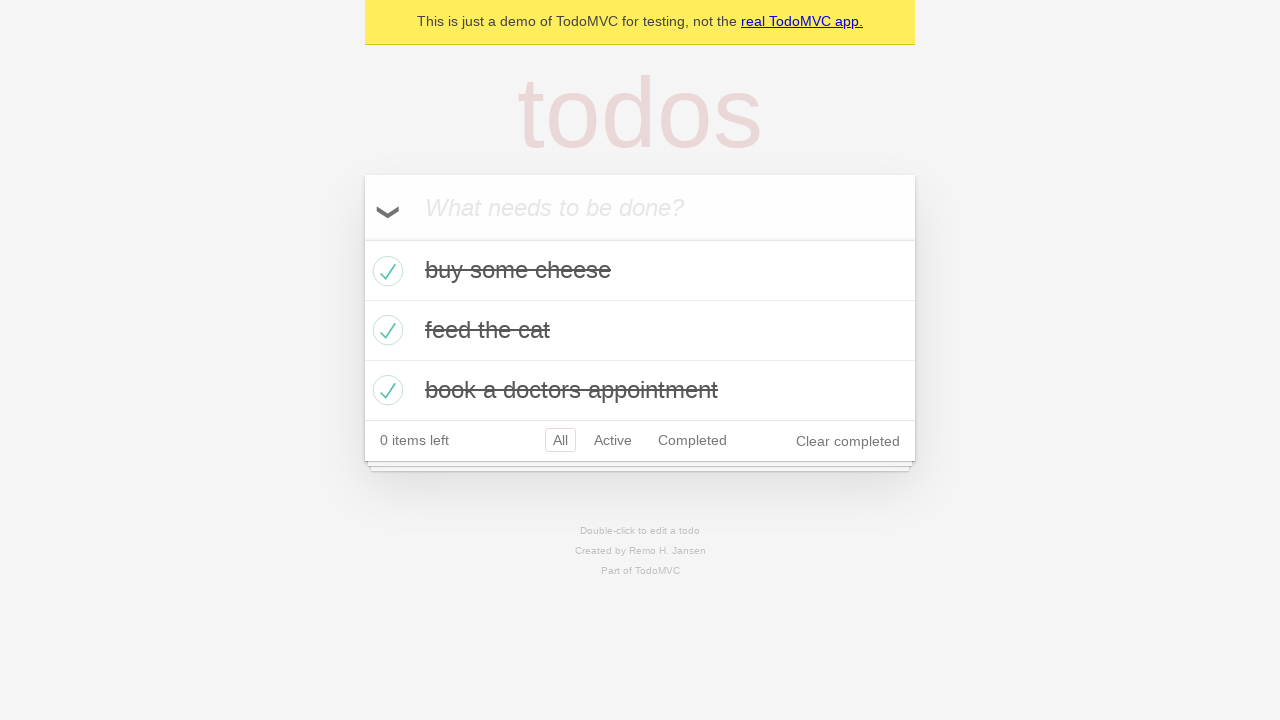

Unchecked toggle all to clear complete state of all items at (362, 238) on internal:label="Mark all as complete"i
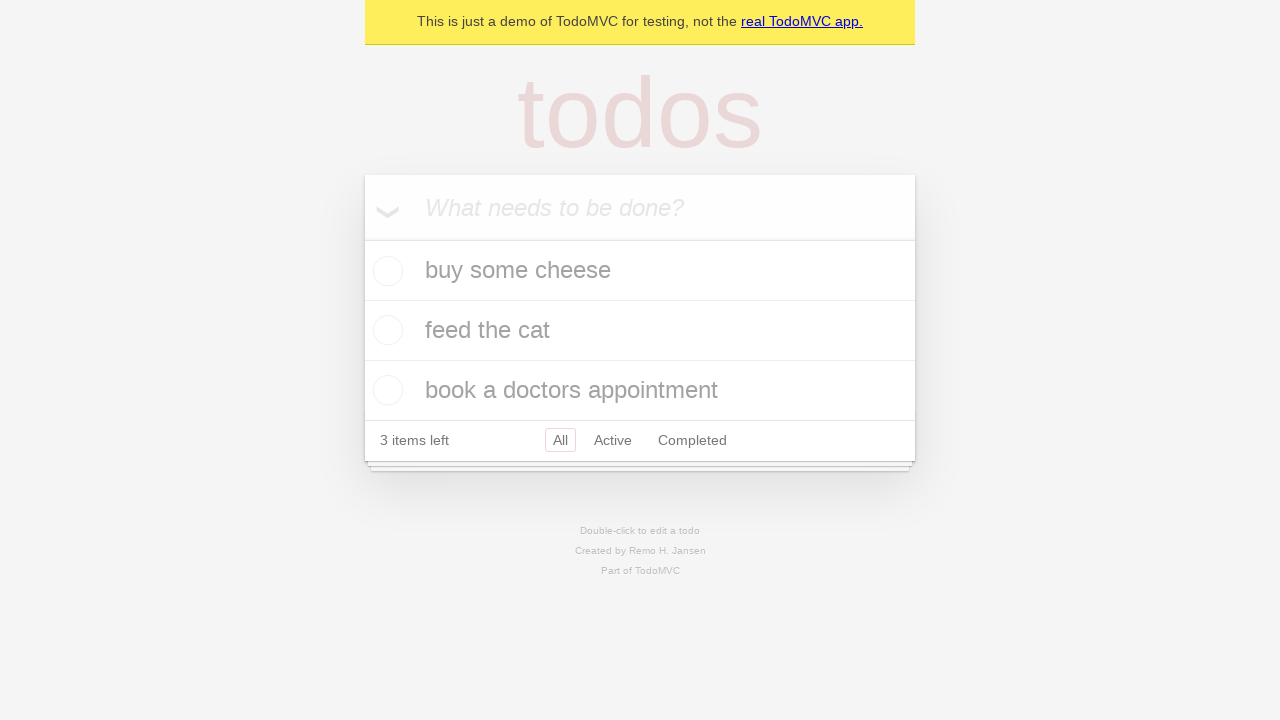

Waited for todo items to be visible in uncompleted state
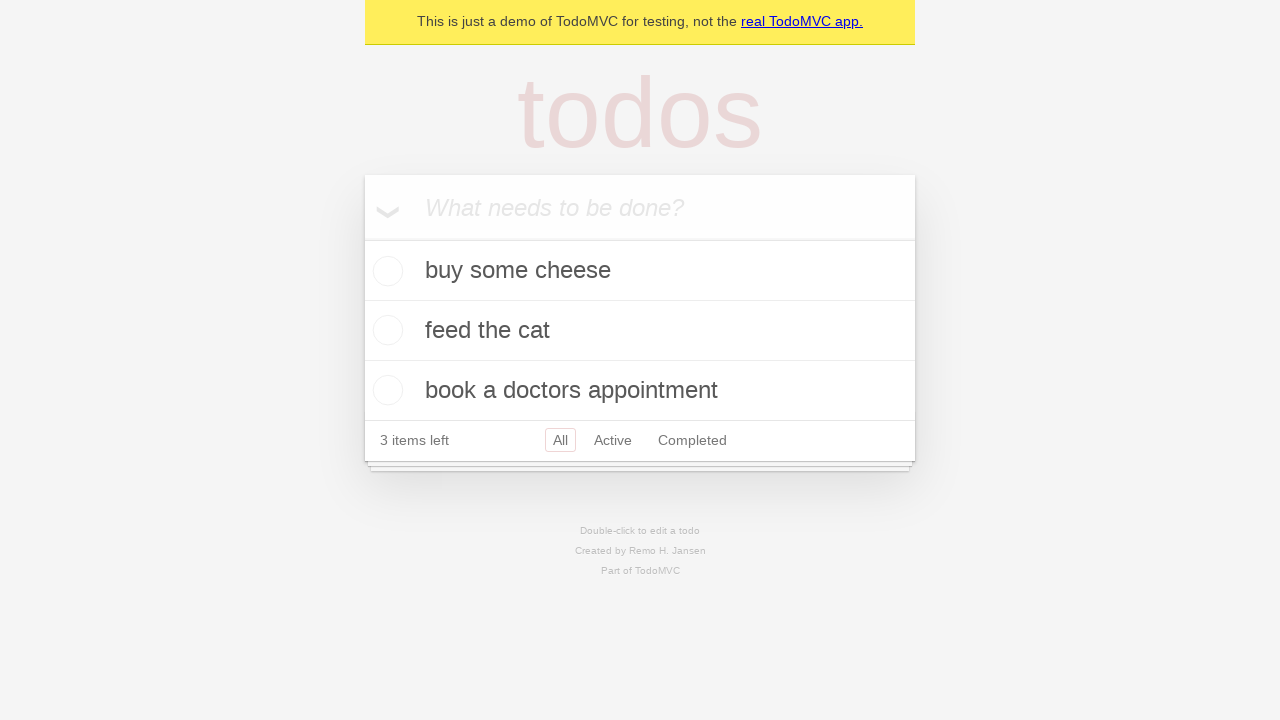

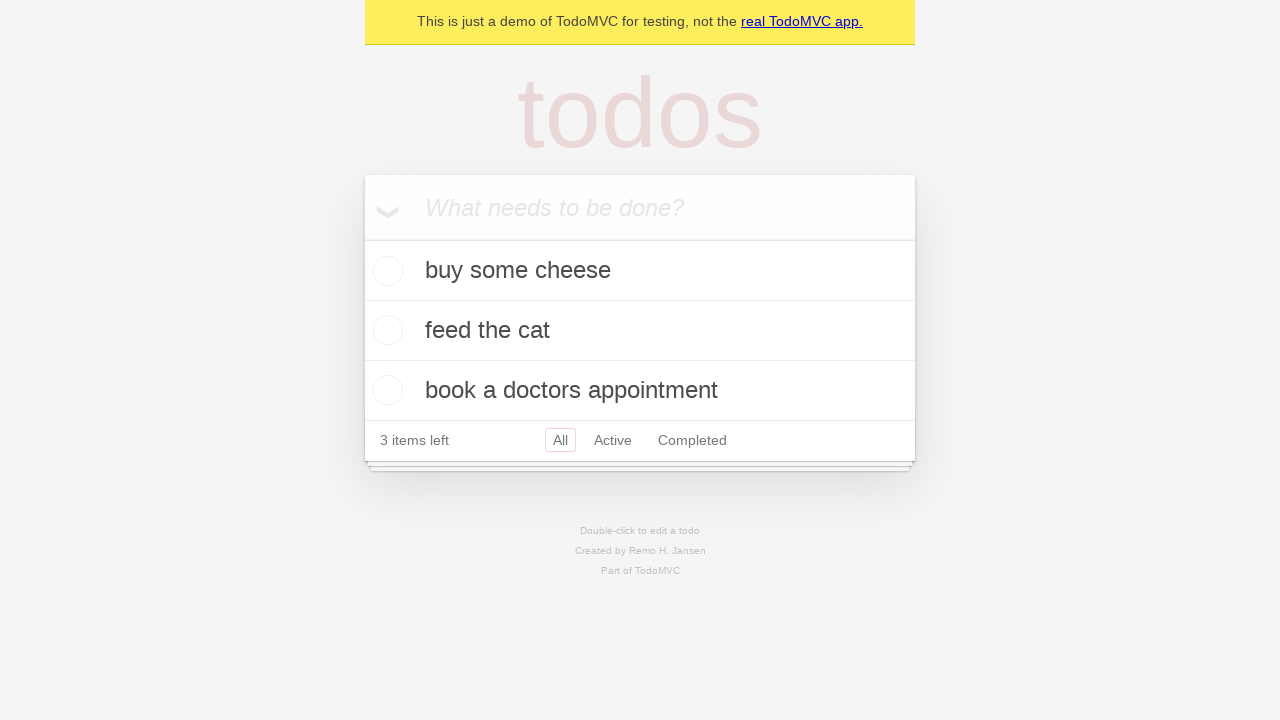